Tests handling JavaScript alert dialog by clicking a button that triggers an alert and accepting it

Starting URL: https://www.qa-practice.com/elements/alert/alert

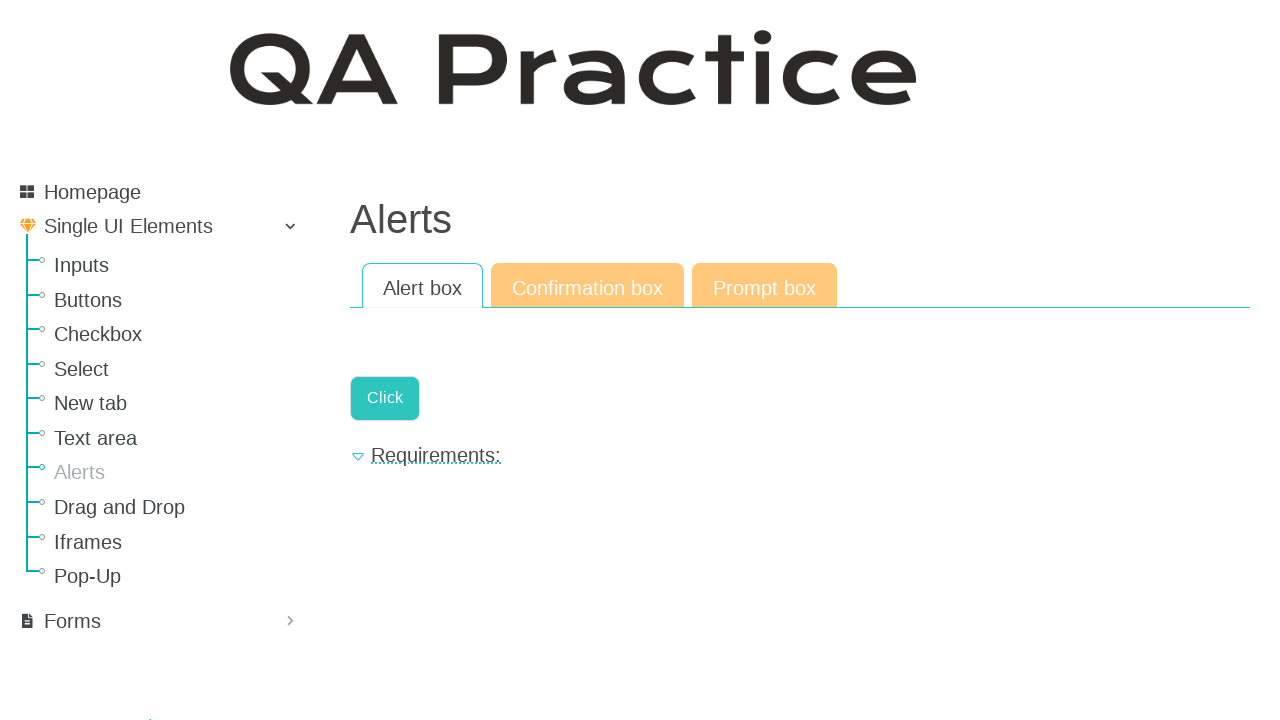

Set up alert handler to accept dialogs
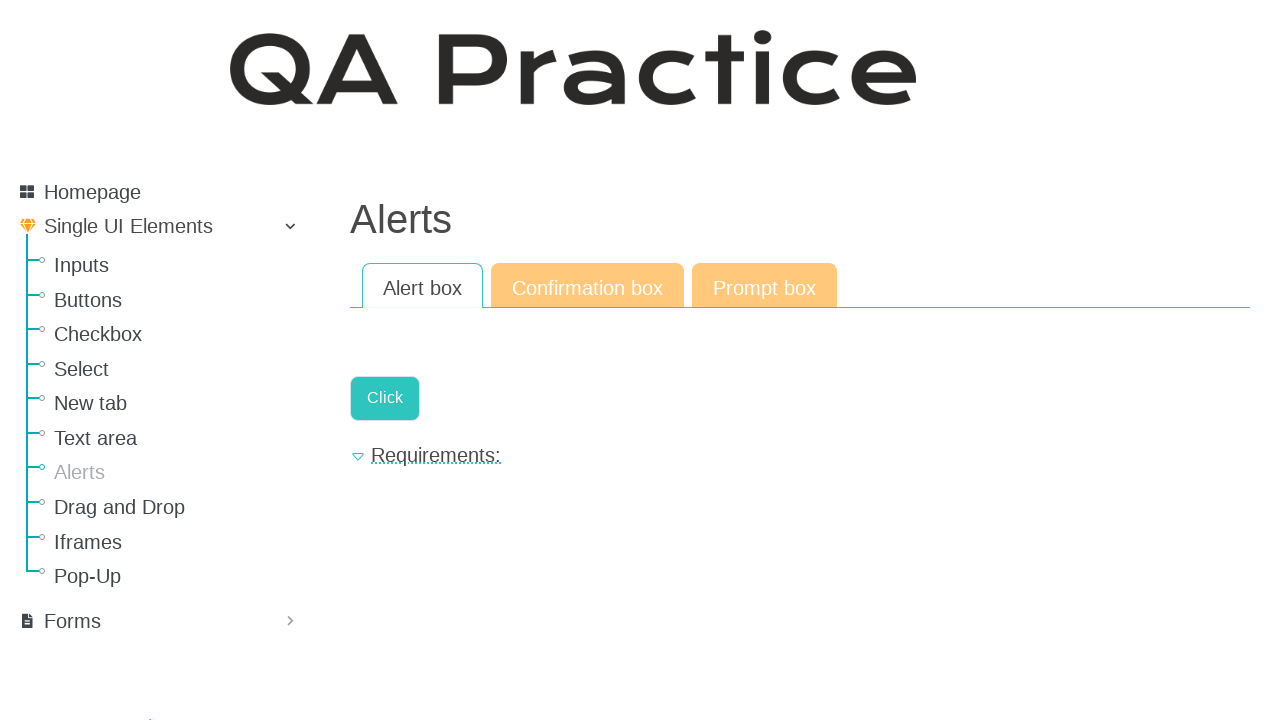

Clicked button that triggers JavaScript alert at (385, 398) on .a-button
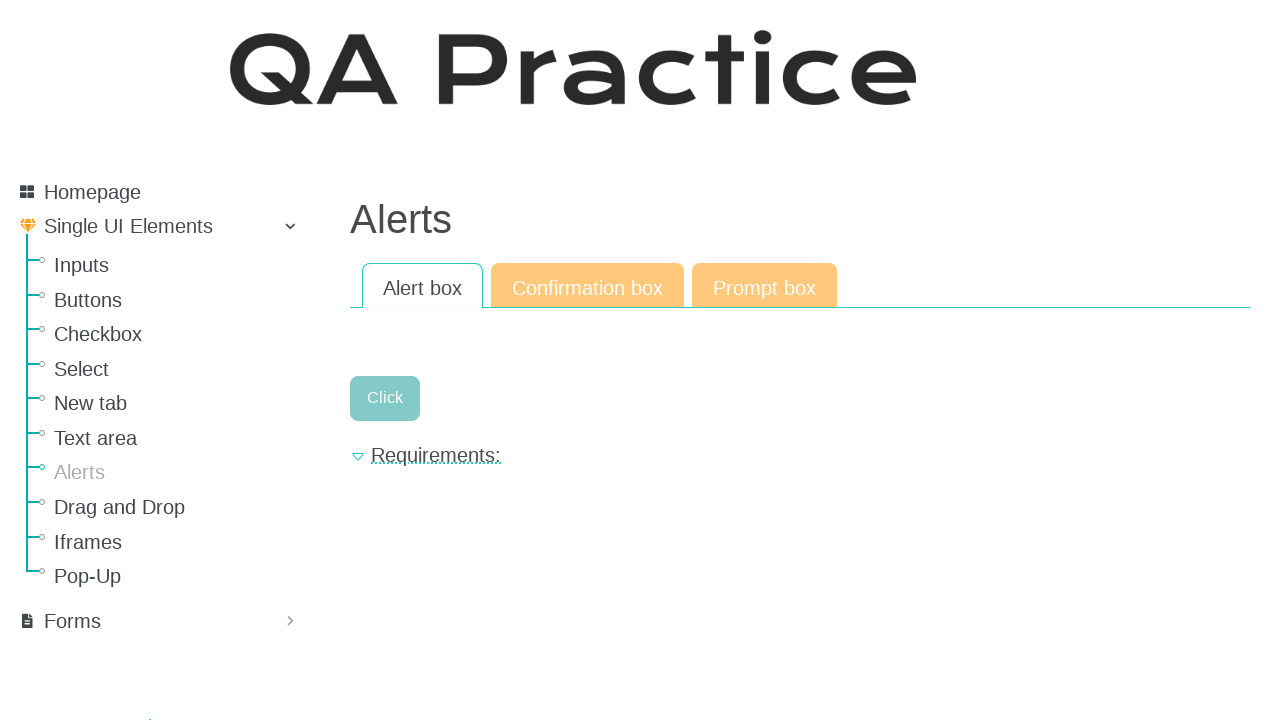

Waited for alert handling to complete
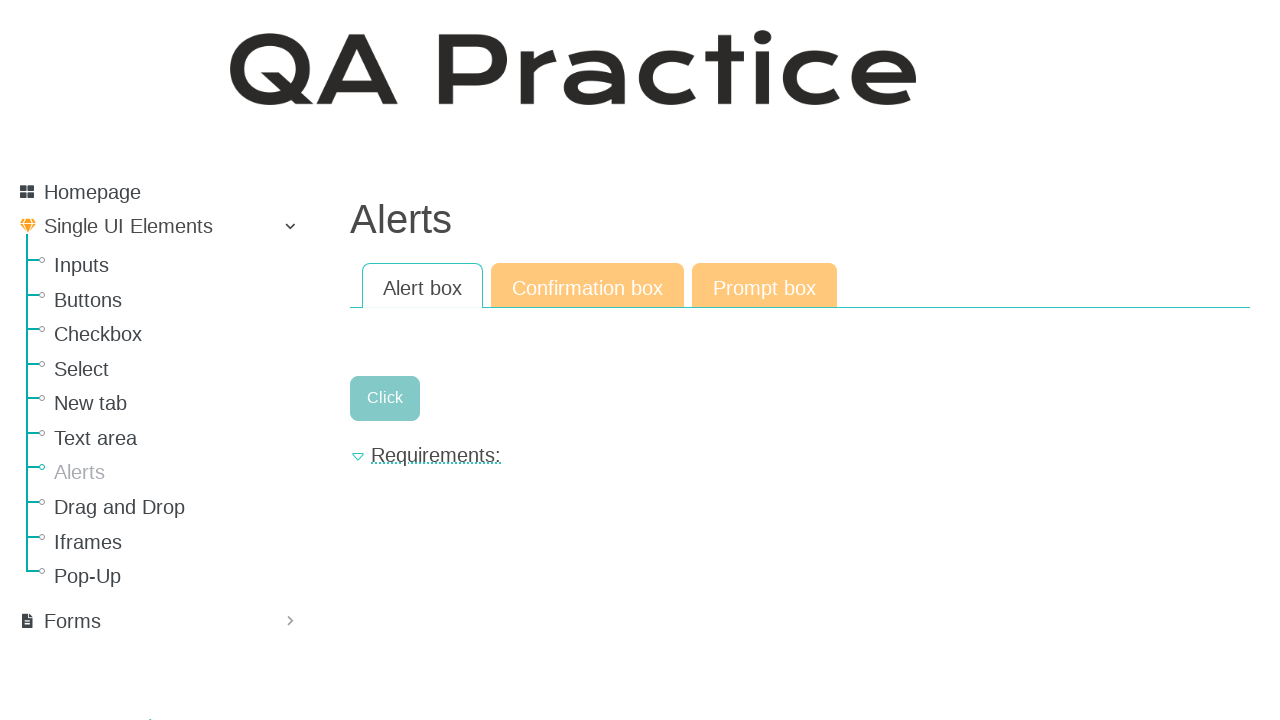

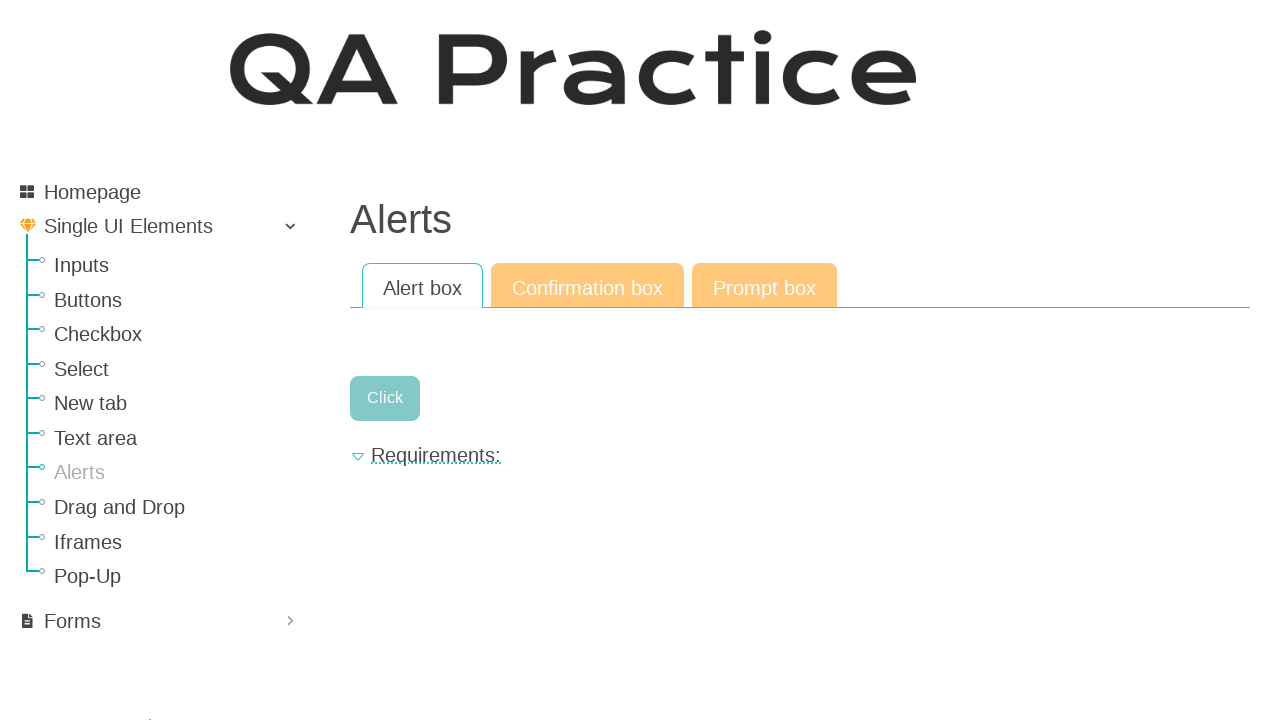